Tests JavaScript alert handling by clicking a button that triggers an alert, then accepting the alert dialog

Starting URL: http://seleniumpractise.blogspot.com/2019/01/alert-demo.html

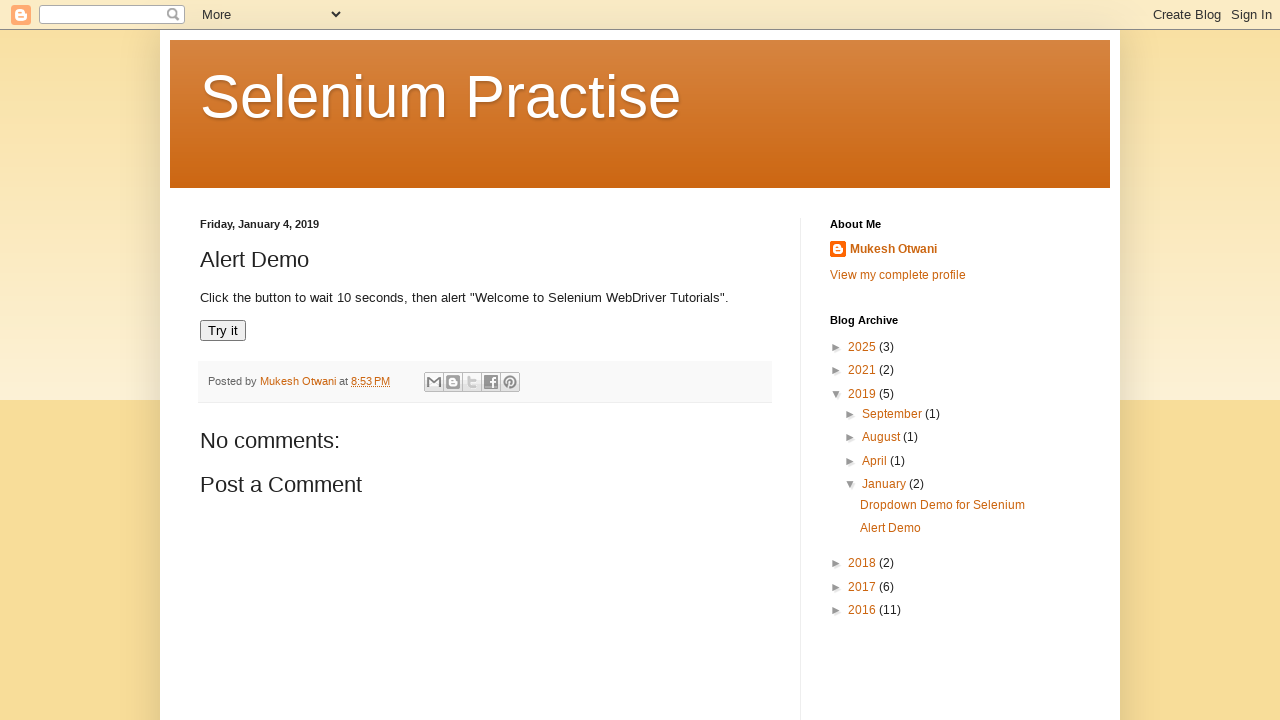

Clicked 'Try it' button to trigger alert dialog at (223, 331) on xpath=//button[normalize-space()='Try it']
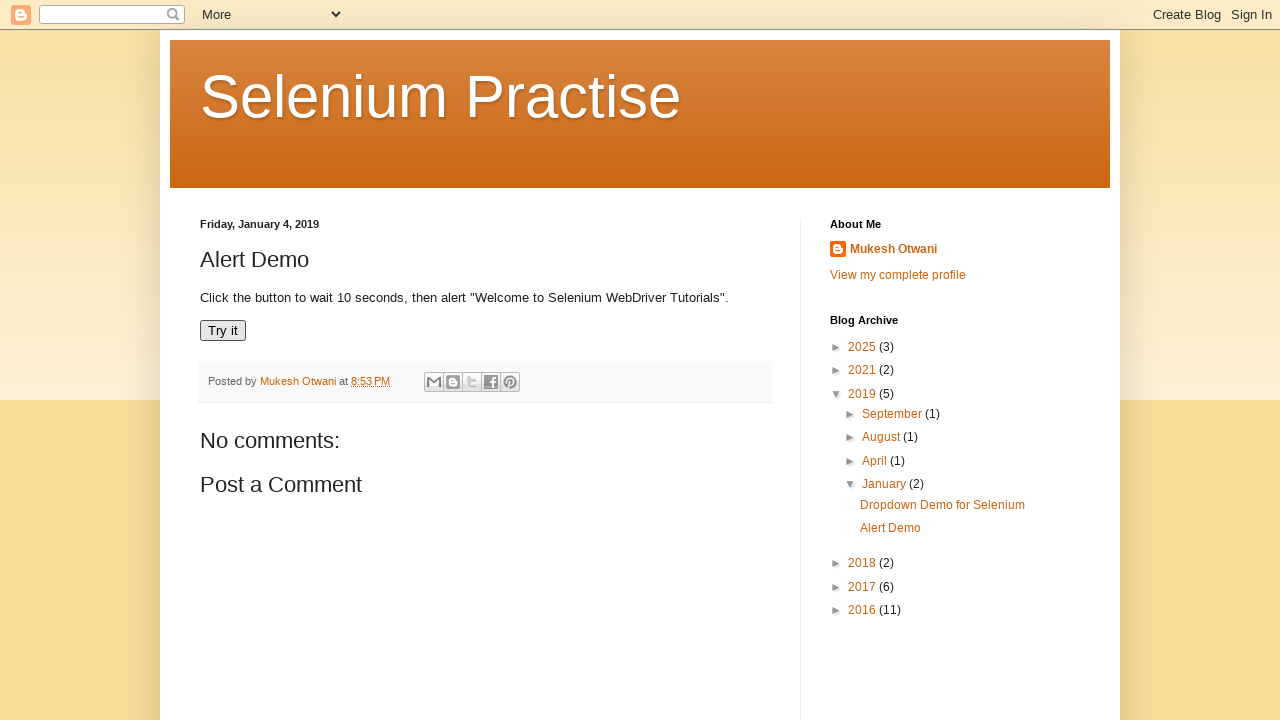

Set up dialog handler to accept alerts
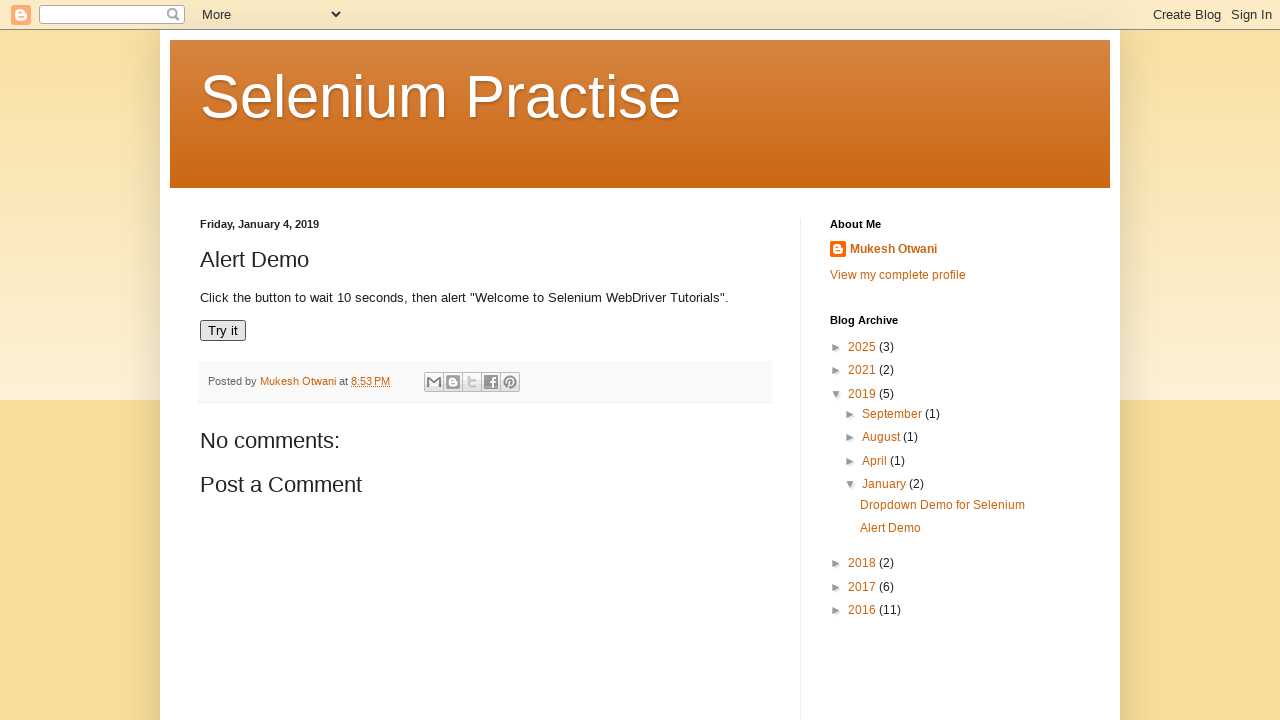

Clicked 'Try it' button again to trigger alert with handler ready at (223, 331) on xpath=//button[normalize-space()='Try it']
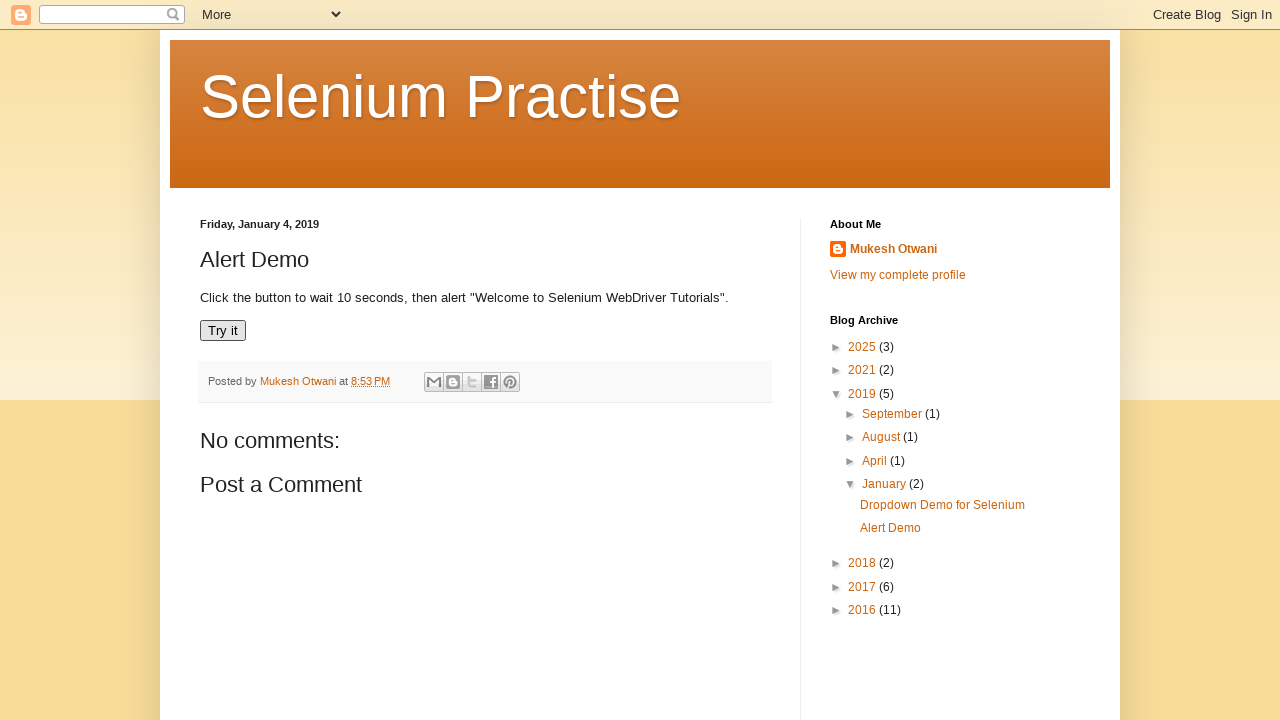

Waited 1000ms for alert interaction to complete
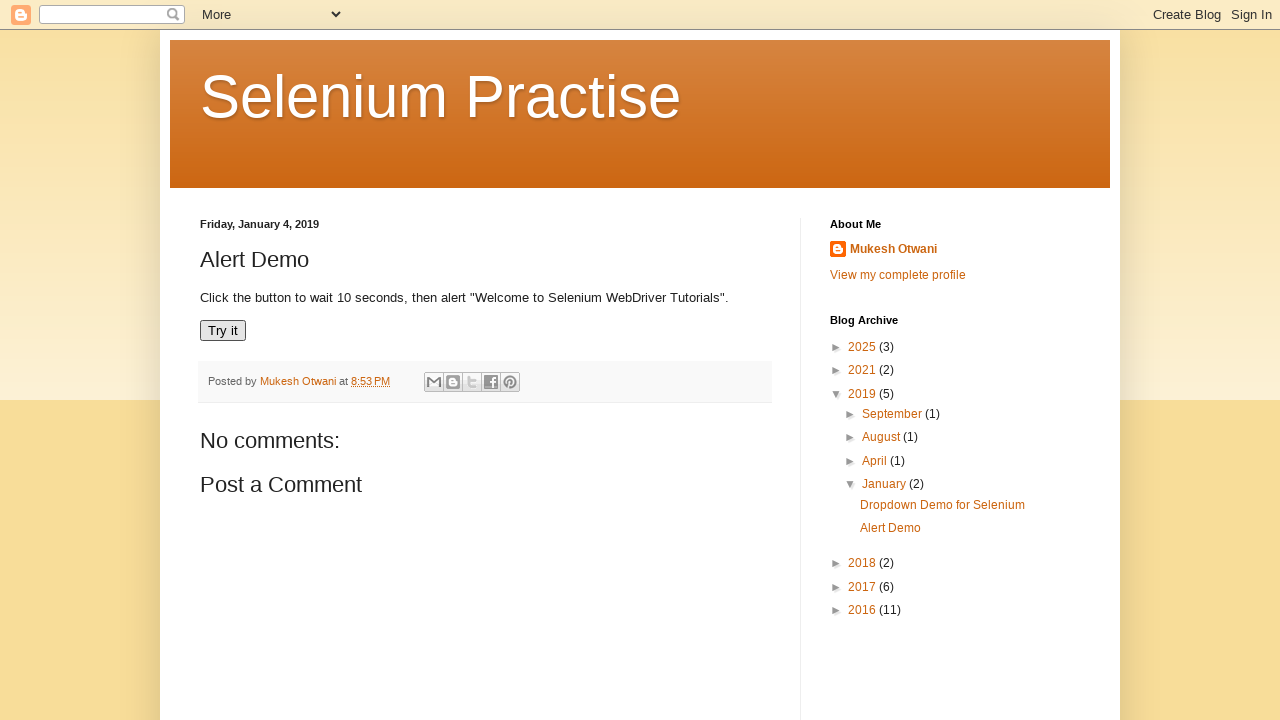

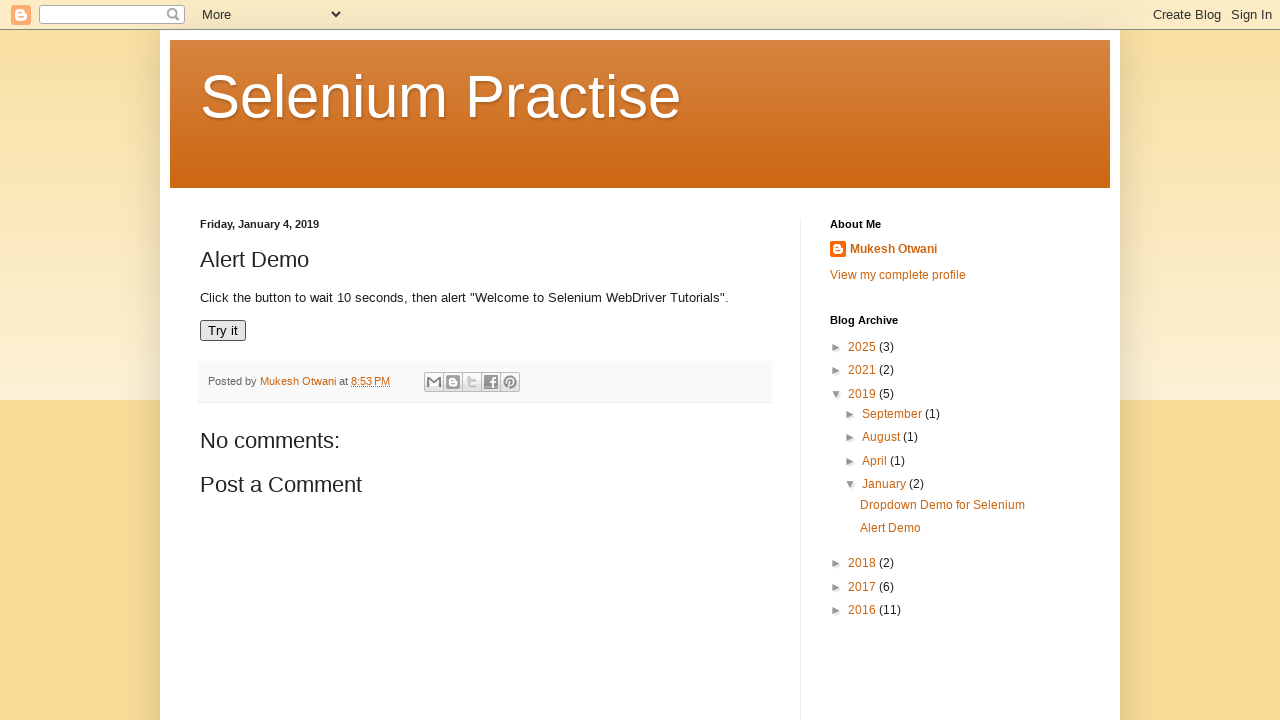